Tests opening the small modal, verifying its text content is displayed, and then closing it

Starting URL: https://demoqa.com/modal-dialogs

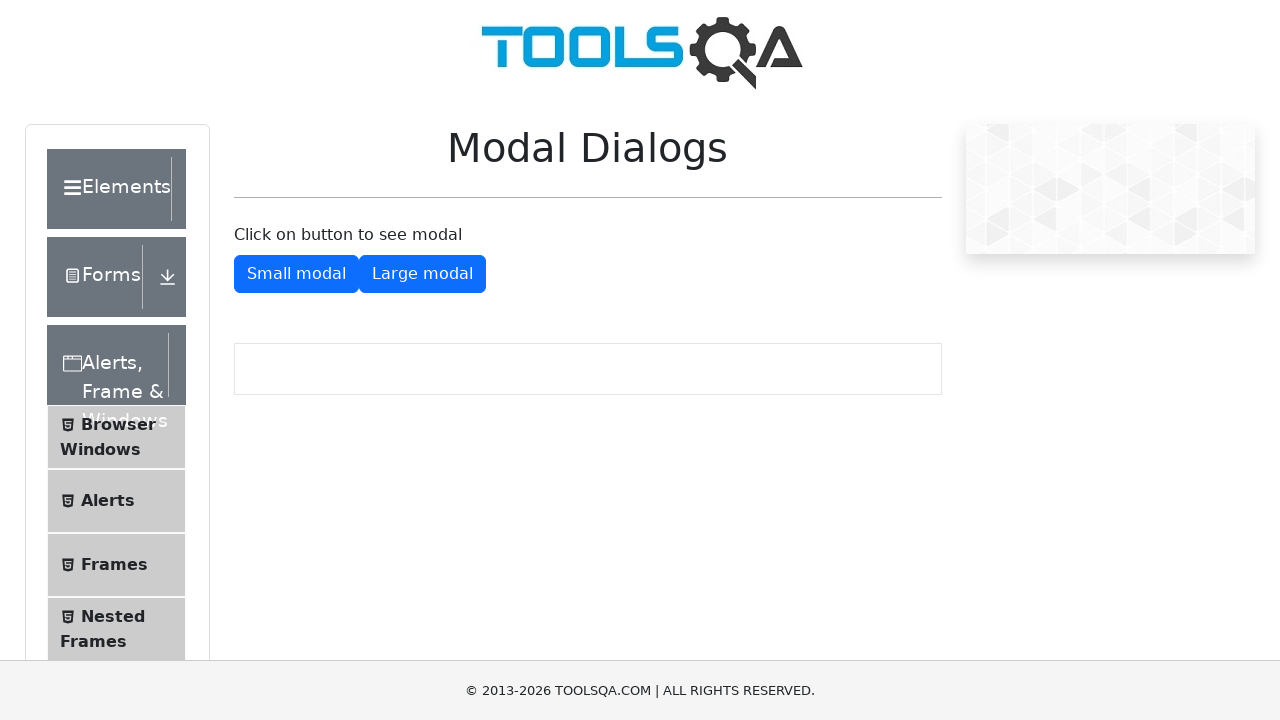

Clicked button to open small modal at (296, 274) on #showSmallModal
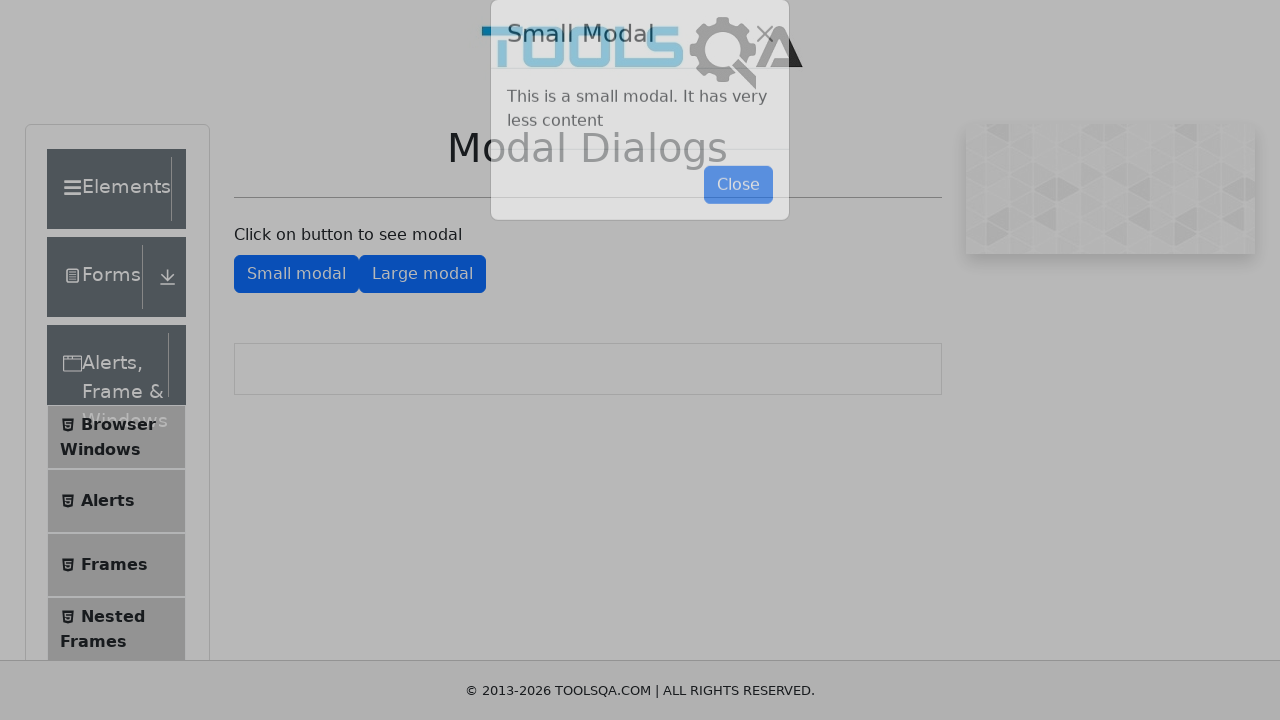

Modal body element appeared in DOM
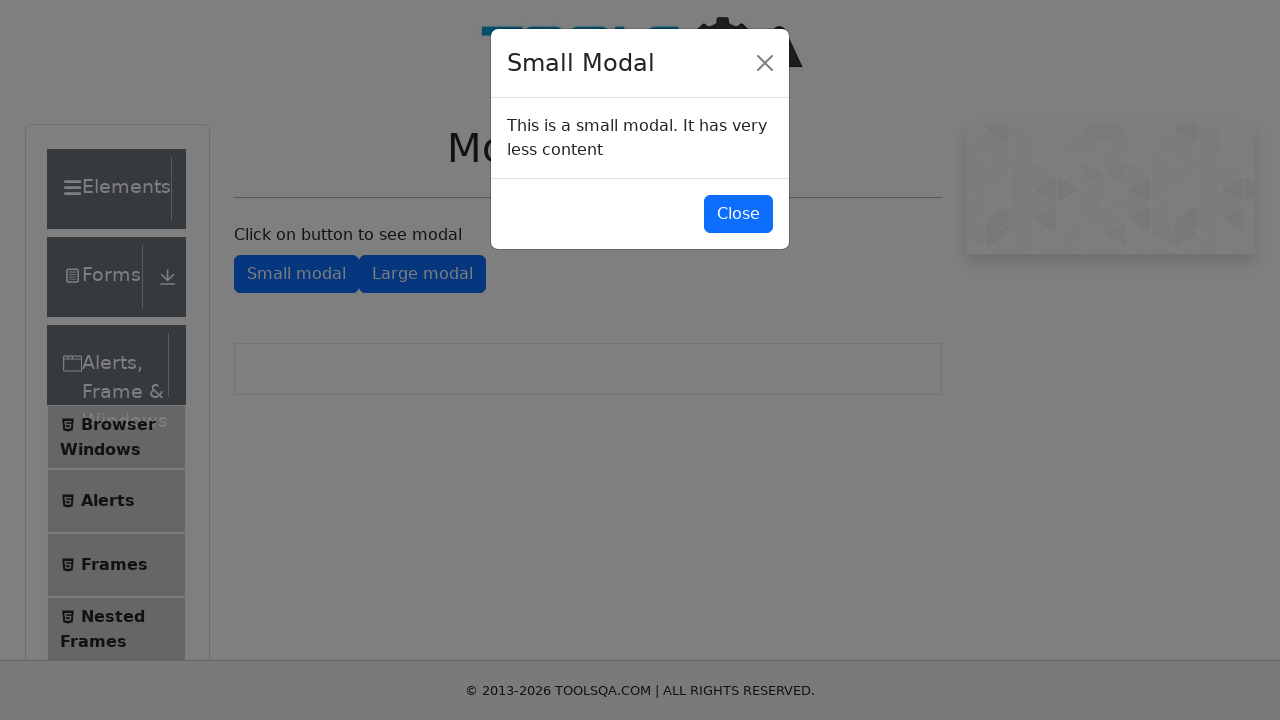

Located modal body element
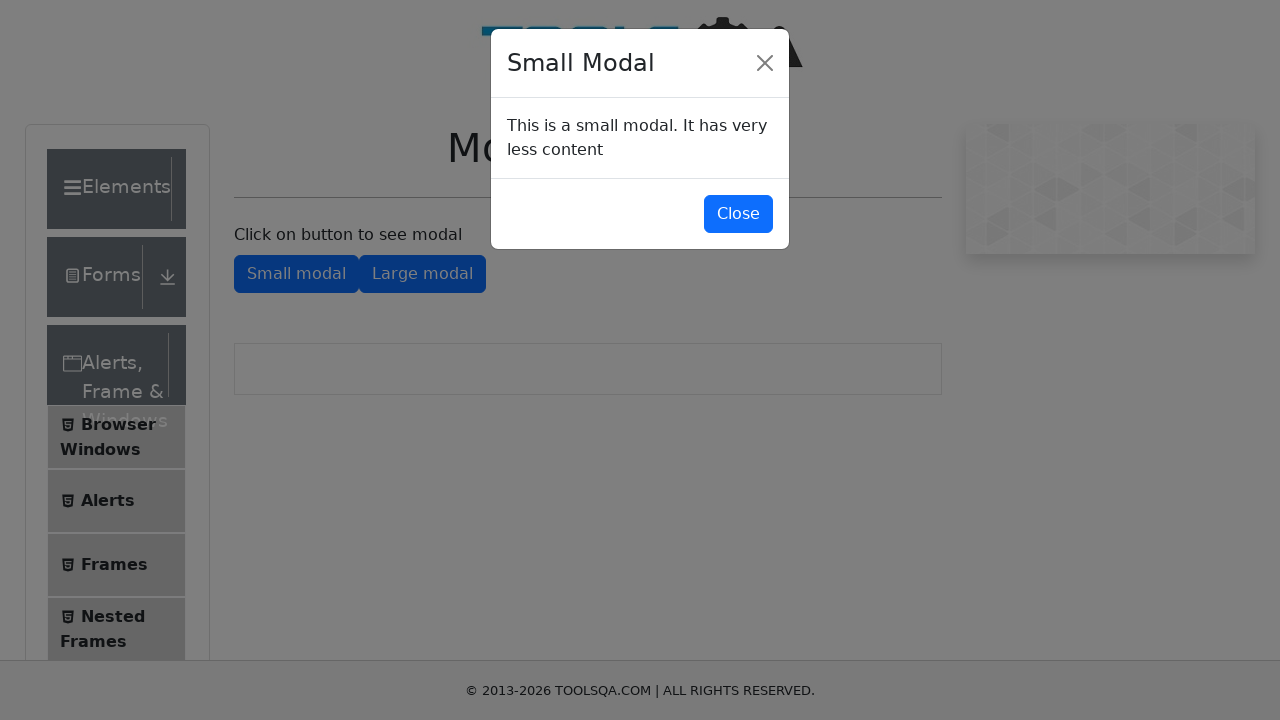

Modal body became visible on screen
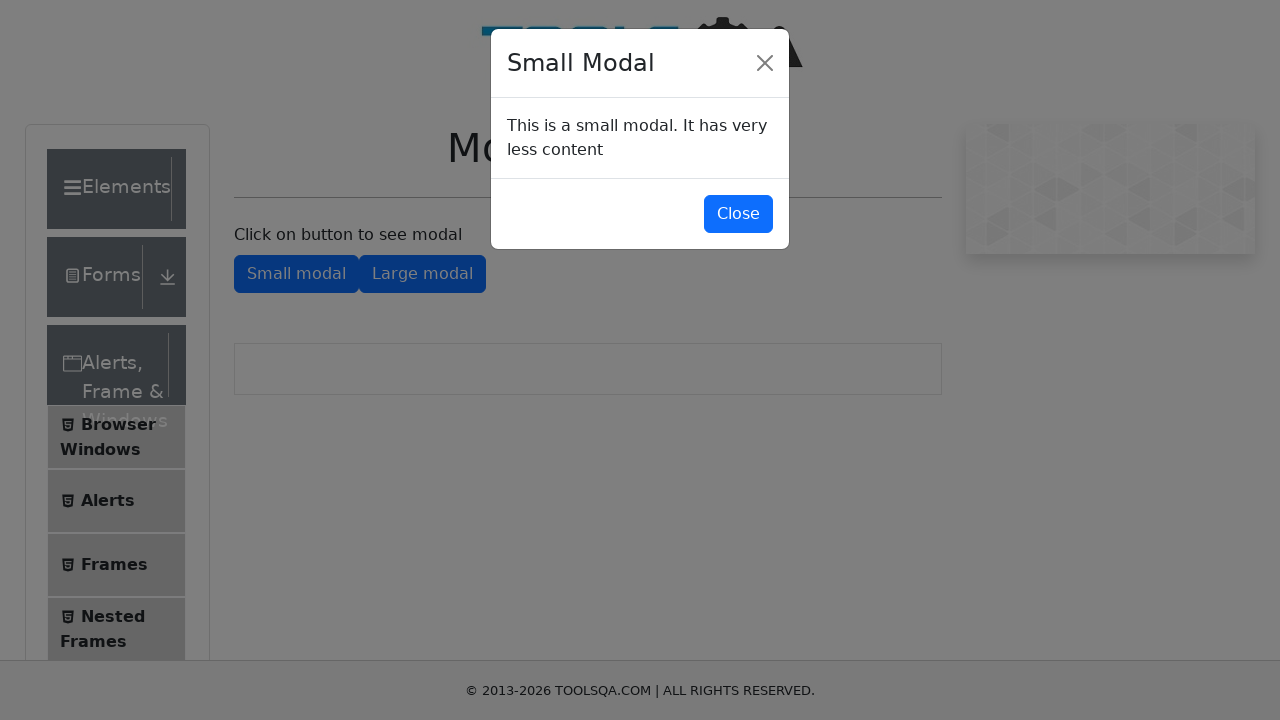

Clicked button to close small modal at (738, 214) on #closeSmallModal
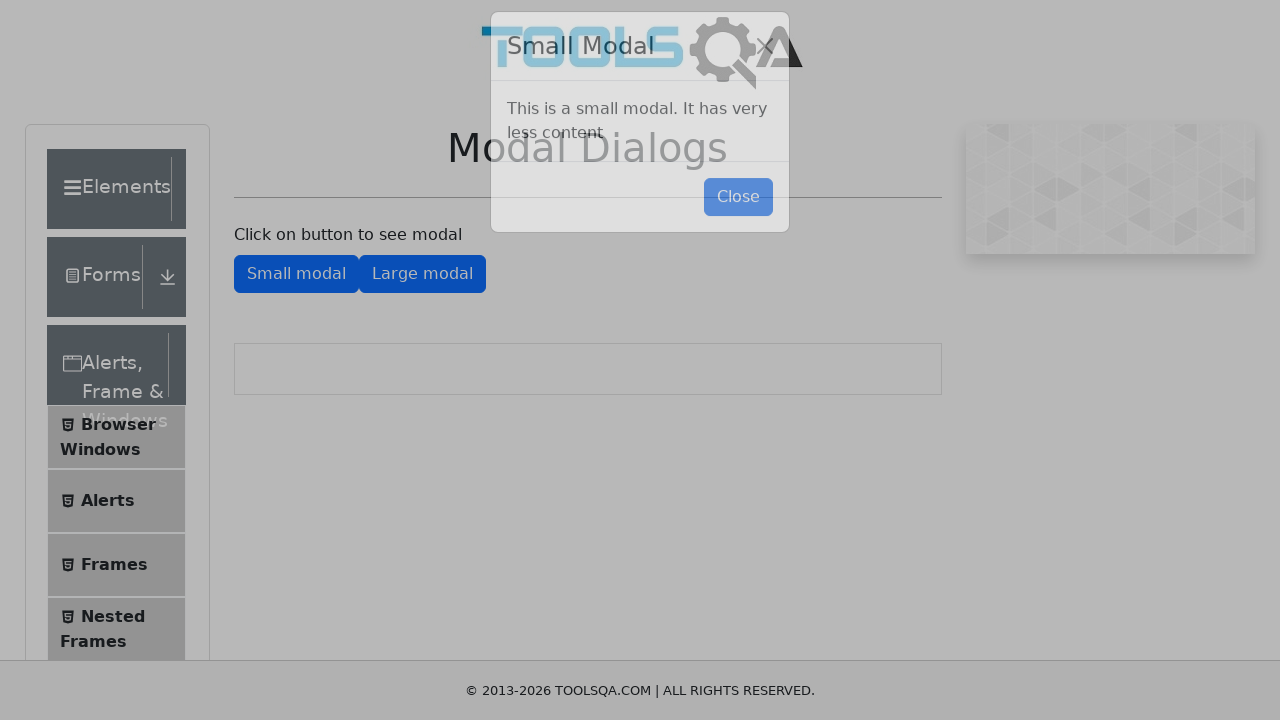

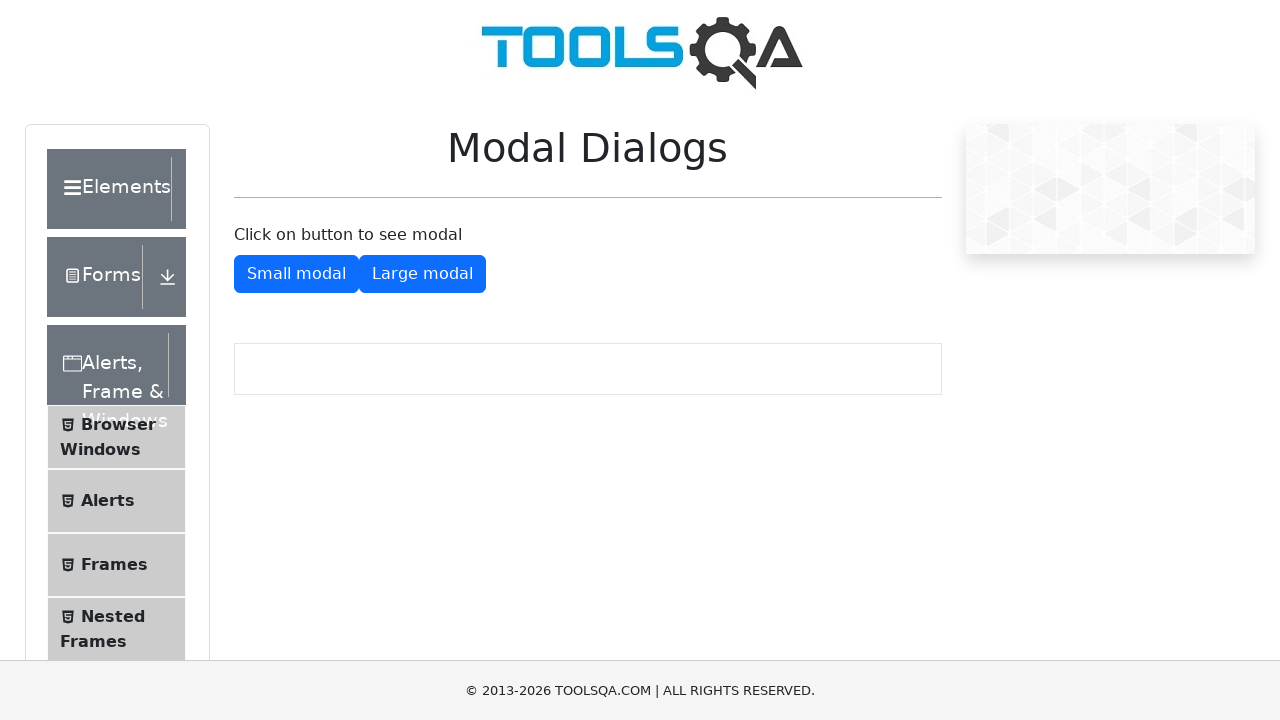